Tests the store's search functionality by entering "hoodie" in the search field and pressing Enter

Starting URL: http://demostore.supersqa.com

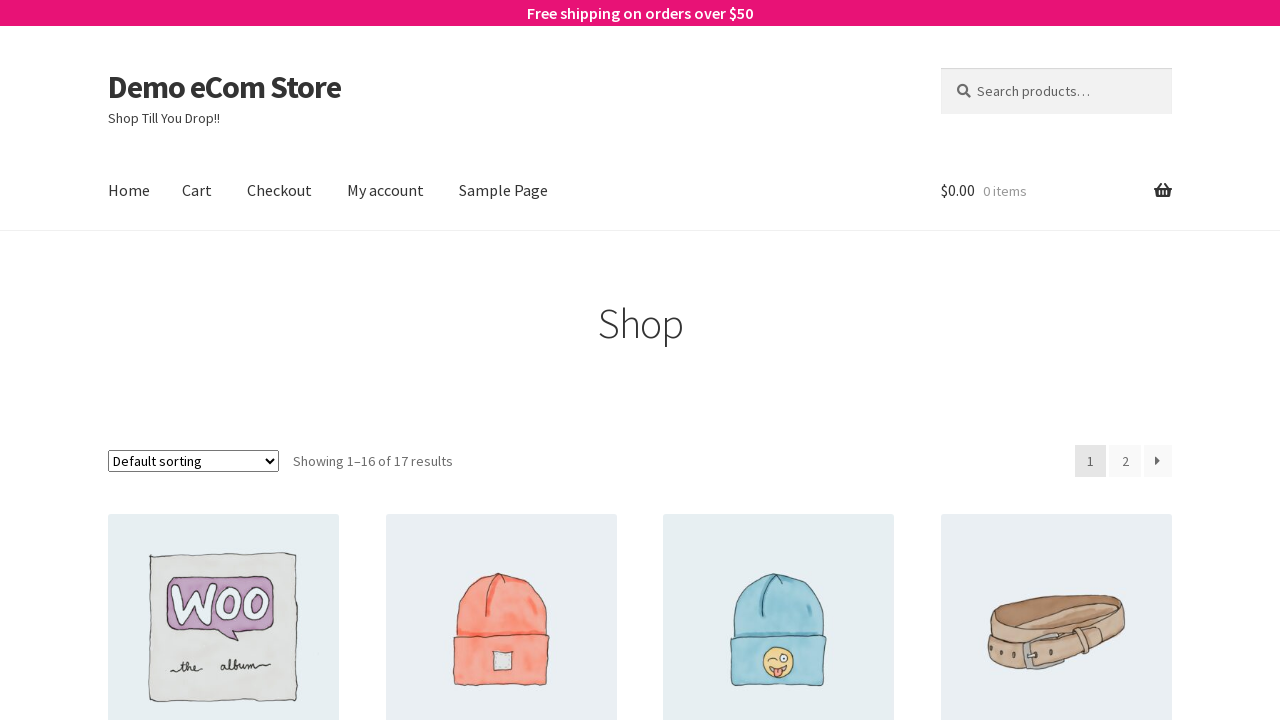

Filled search field with 'hoodie' on #woocommerce-product-search-field-0
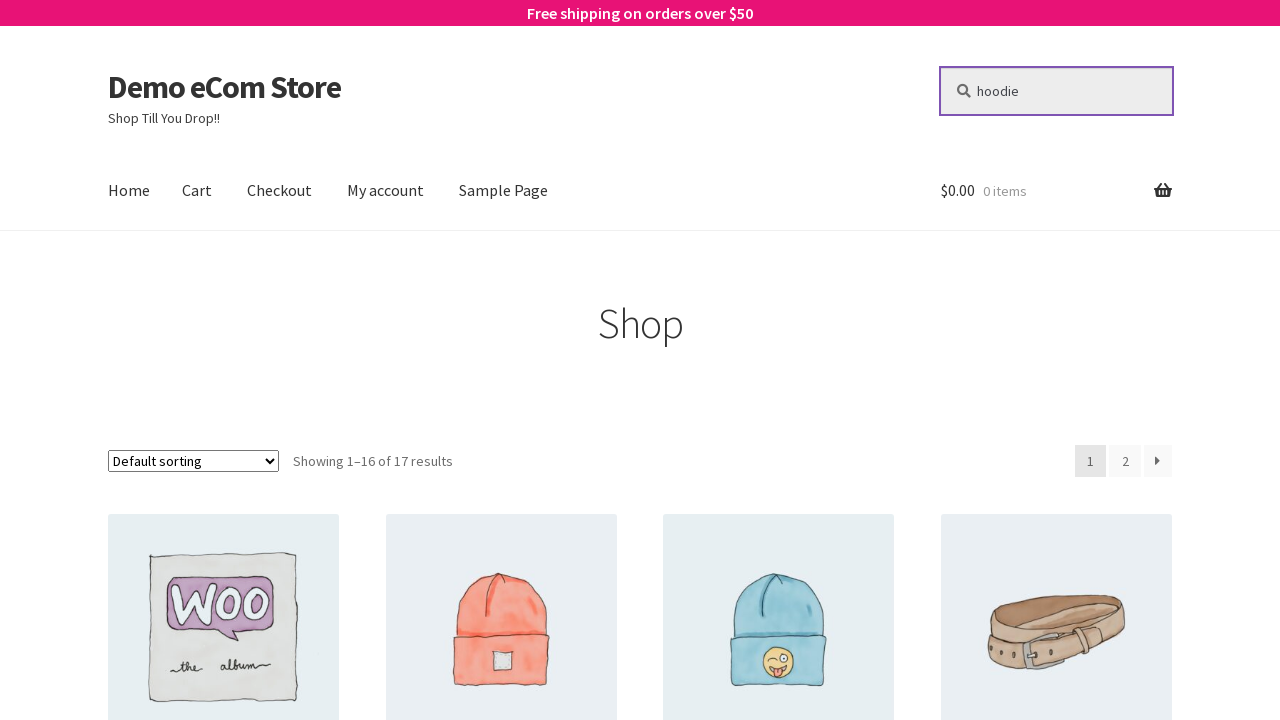

Pressed Enter to submit search for 'hoodie' on #woocommerce-product-search-field-0
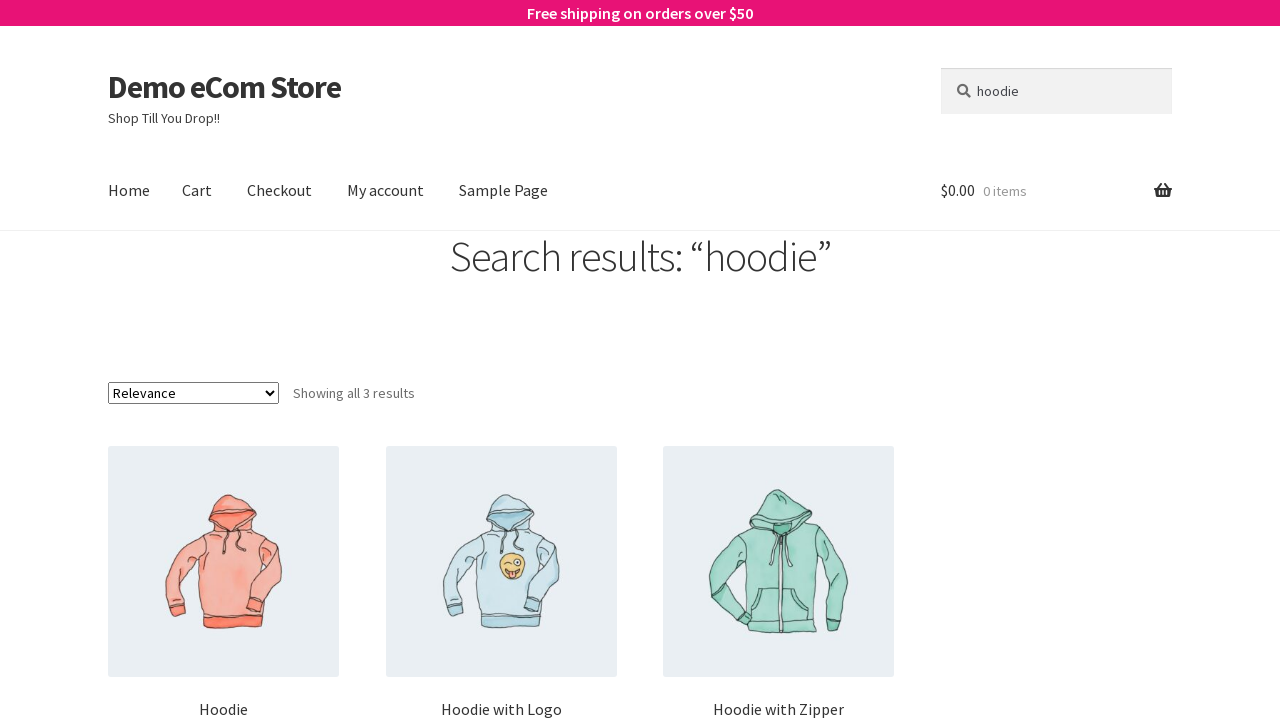

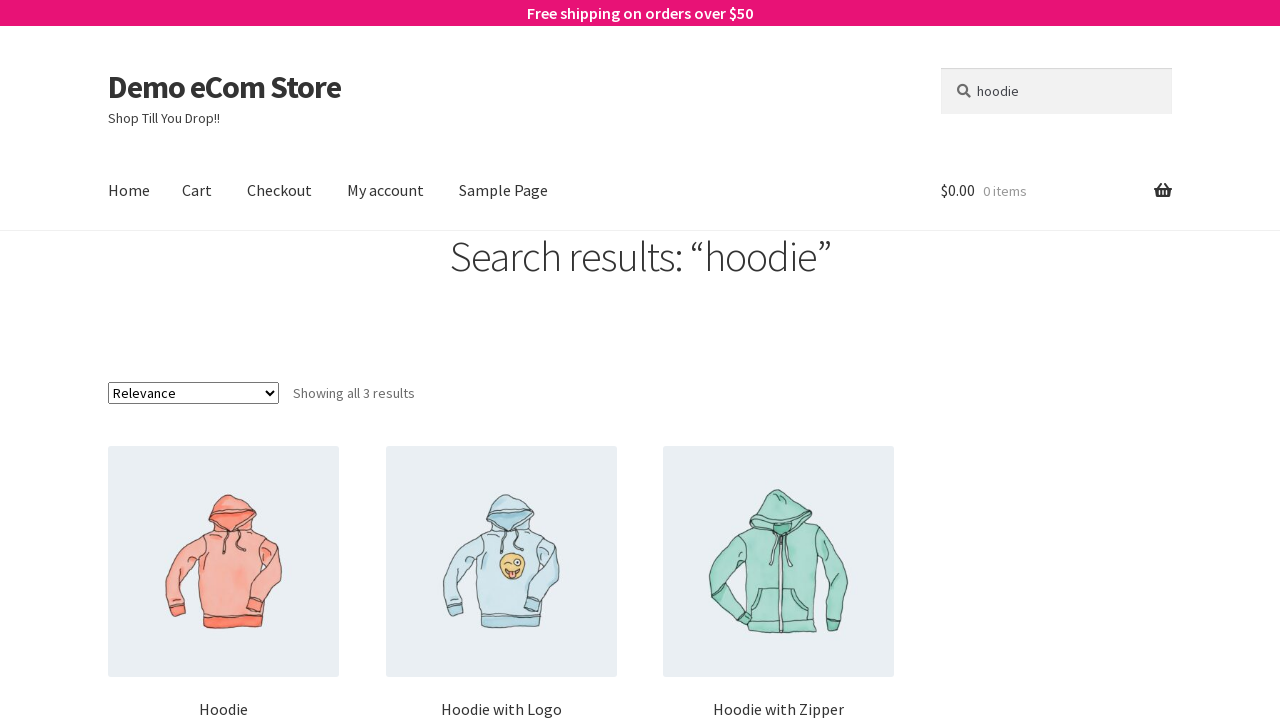